Tests that the Clear completed button displays correct text when items are completed.

Starting URL: https://demo.playwright.dev/todomvc

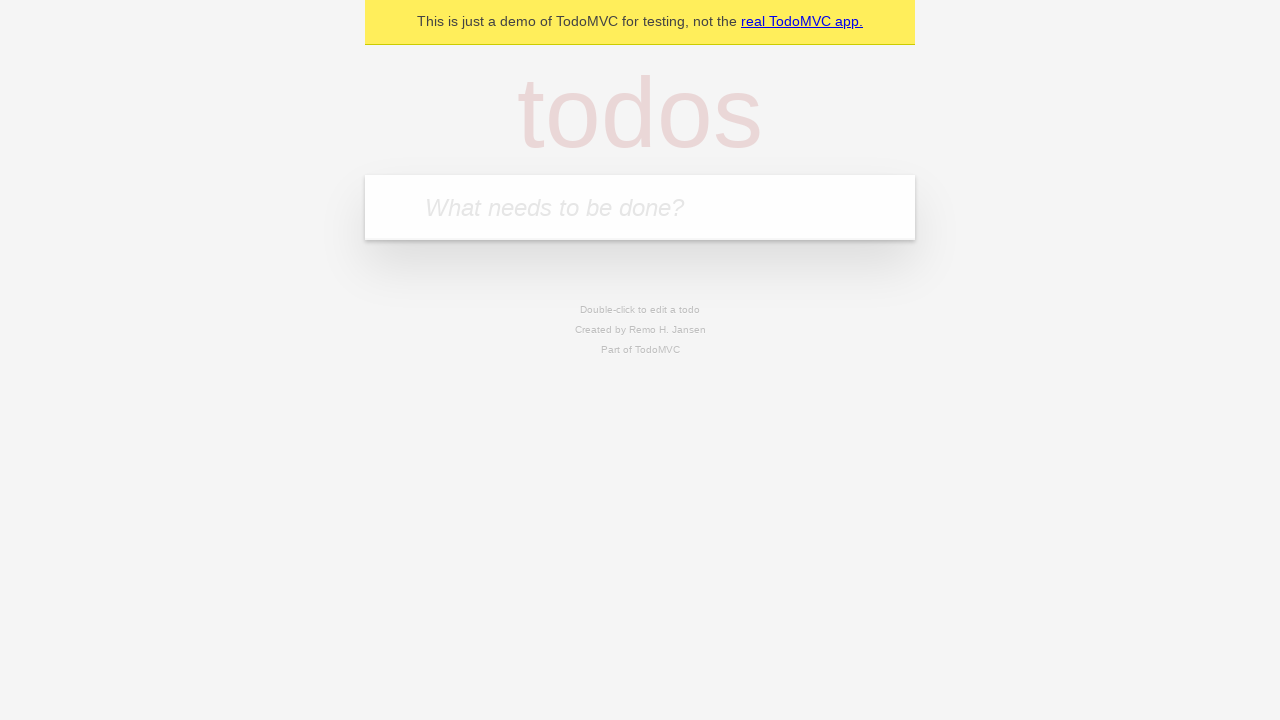

Filled todo input with 'buy some cheese' on internal:attr=[placeholder="What needs to be done?"i]
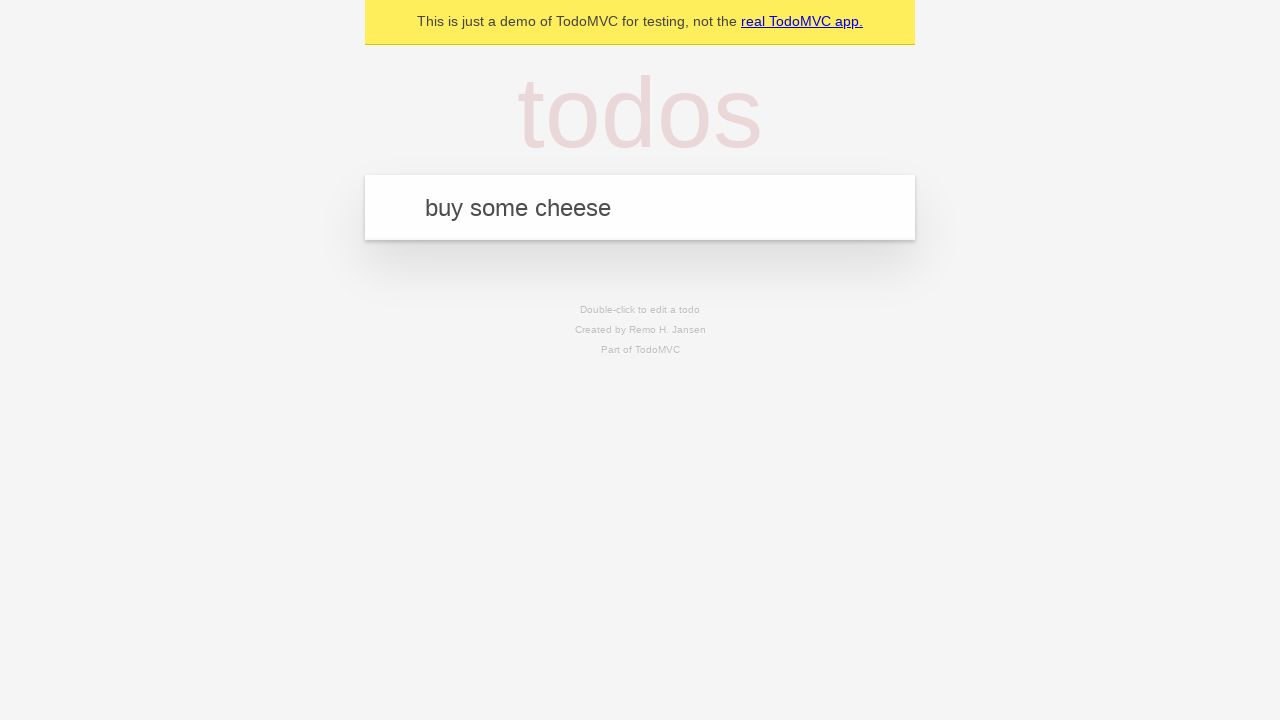

Pressed Enter to add first todo on internal:attr=[placeholder="What needs to be done?"i]
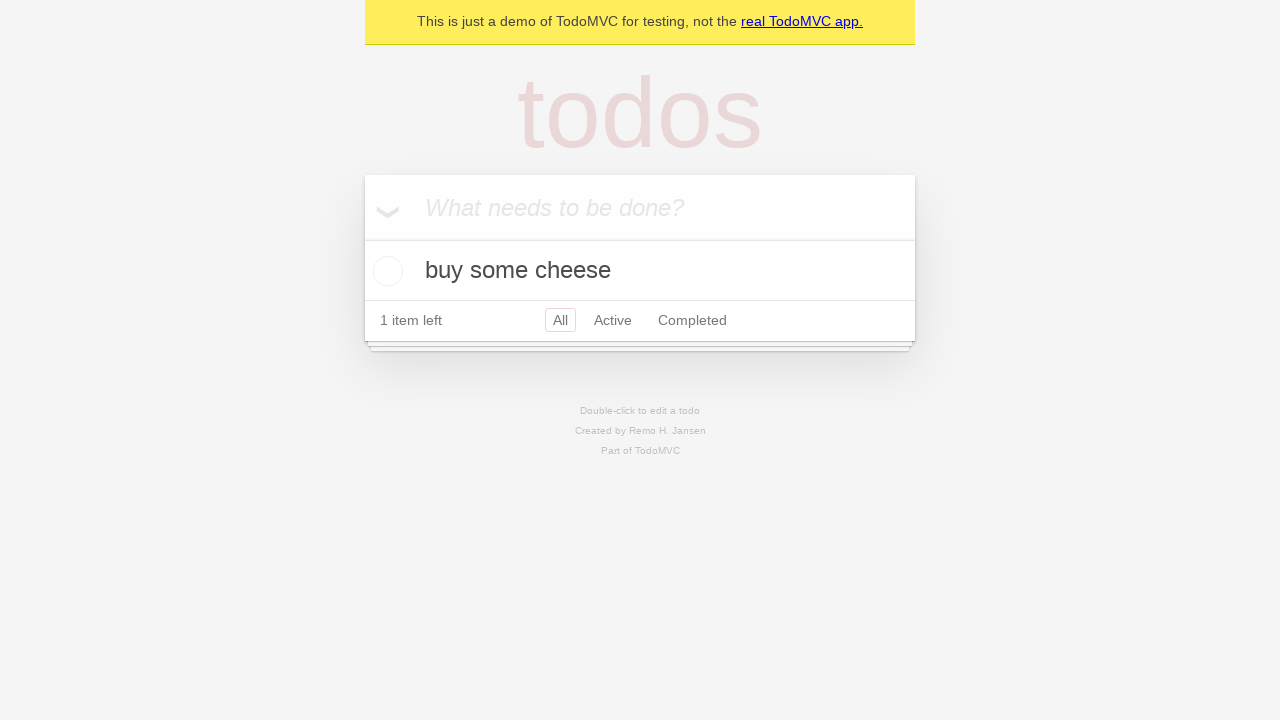

Filled todo input with 'feed the cat' on internal:attr=[placeholder="What needs to be done?"i]
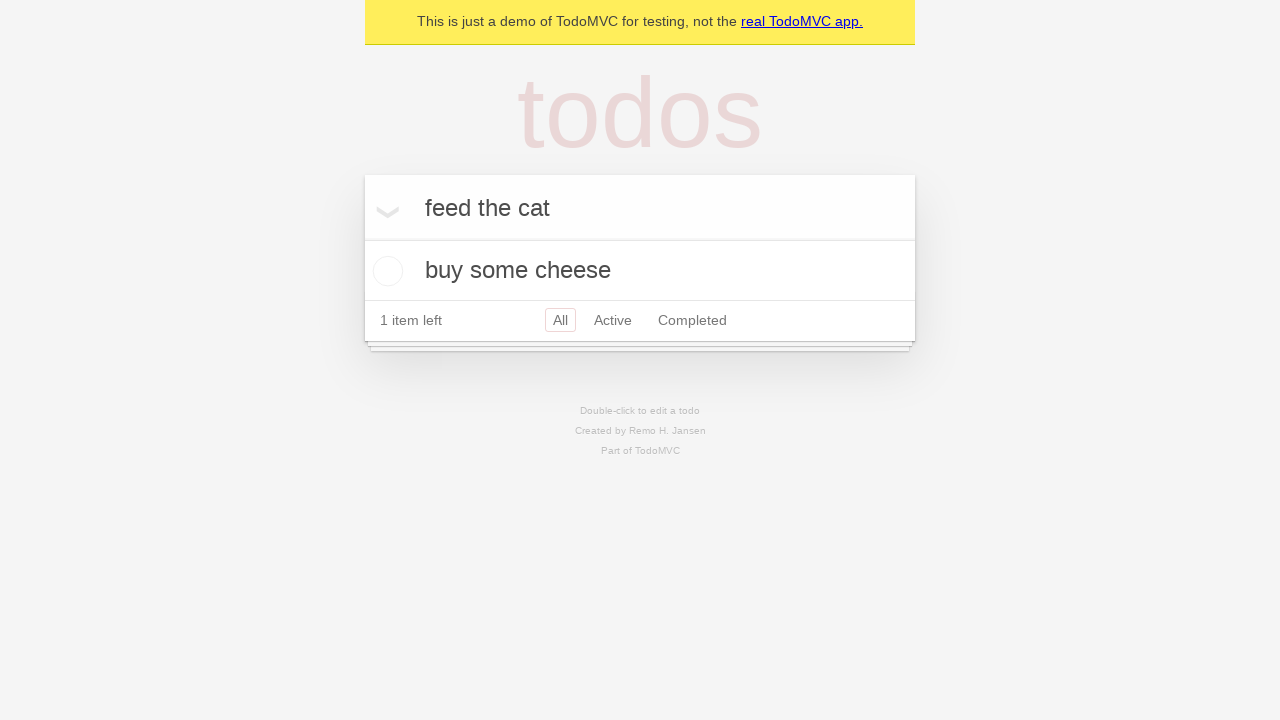

Pressed Enter to add second todo on internal:attr=[placeholder="What needs to be done?"i]
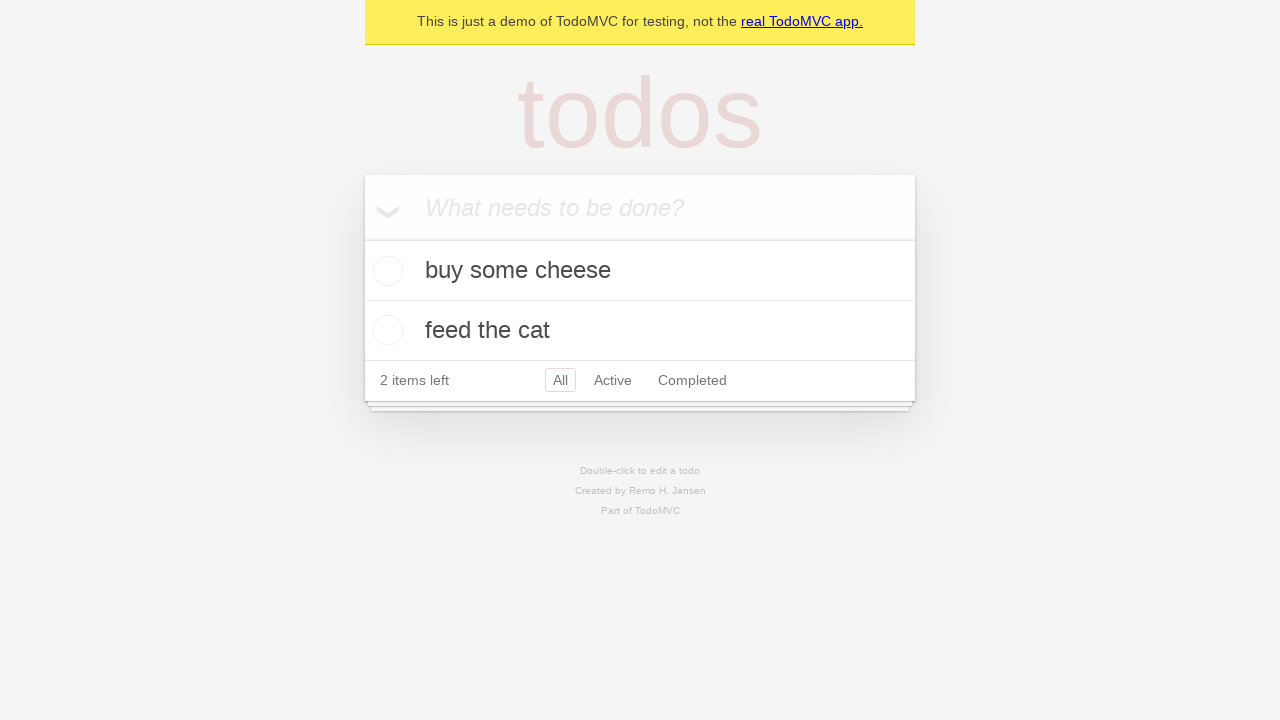

Filled todo input with 'book a doctors appointment' on internal:attr=[placeholder="What needs to be done?"i]
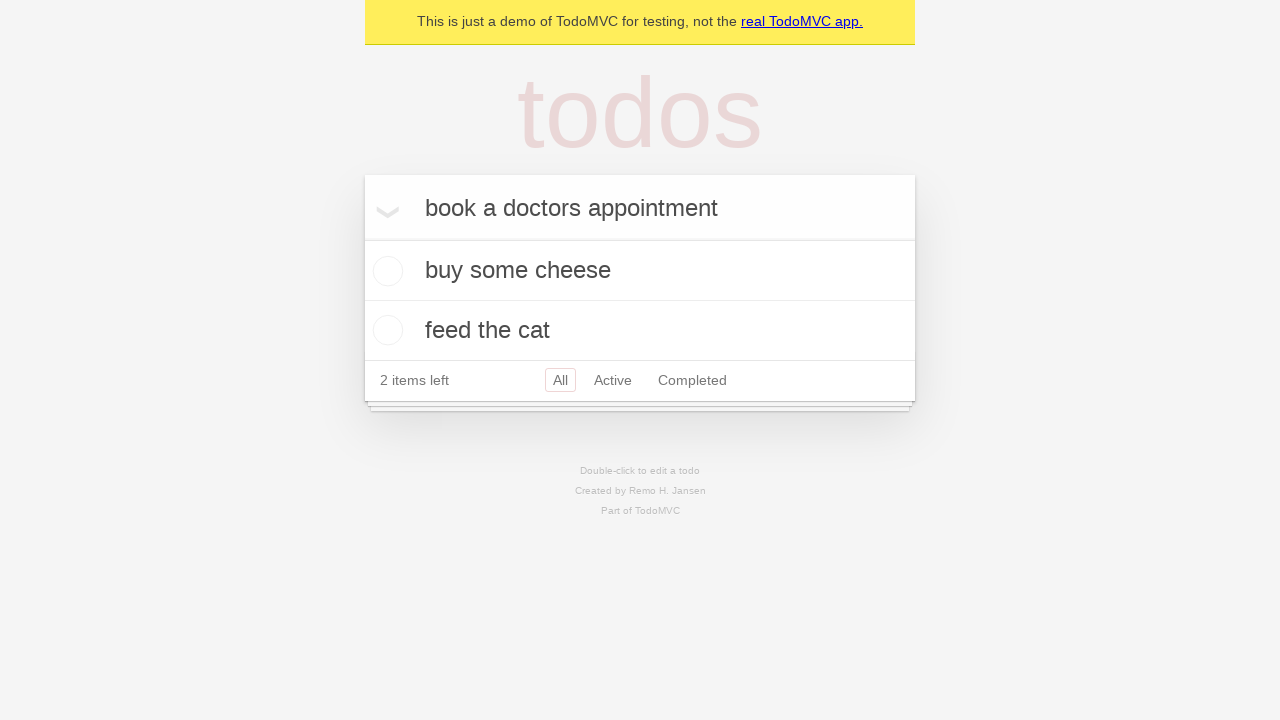

Pressed Enter to add third todo on internal:attr=[placeholder="What needs to be done?"i]
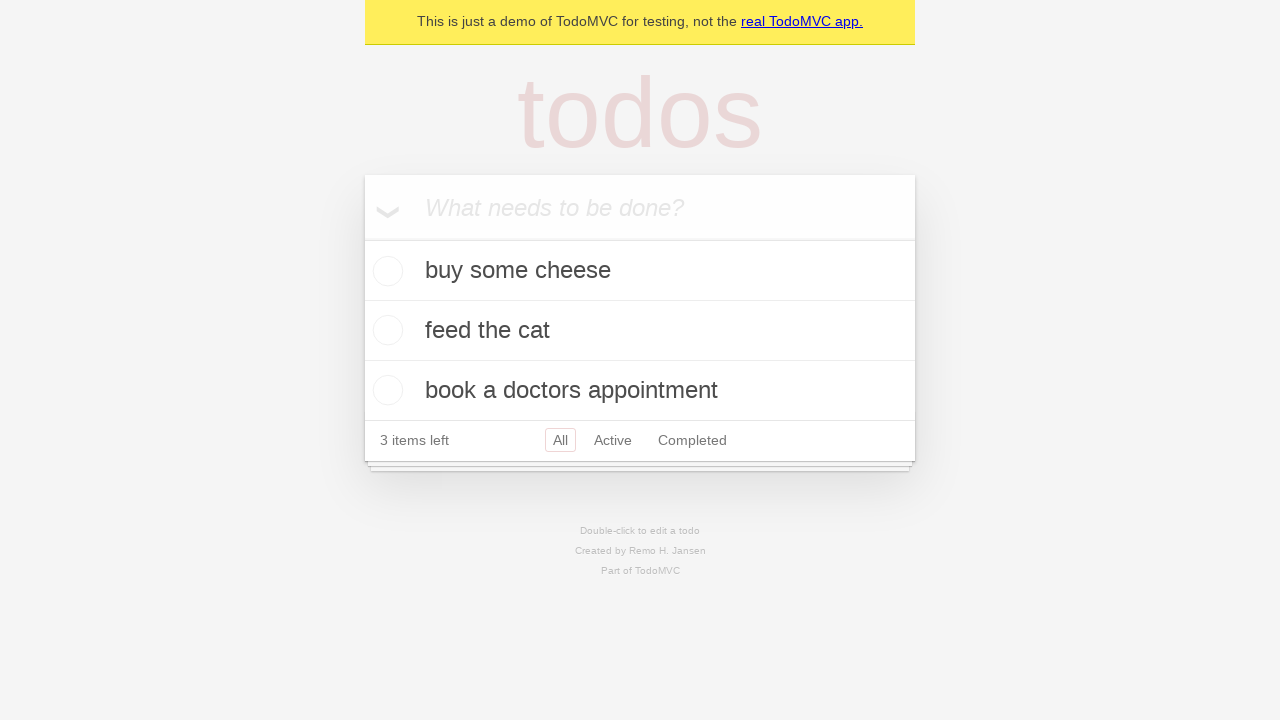

Checked the first todo item to mark it as completed at (385, 271) on .todo-list li .toggle >> nth=0
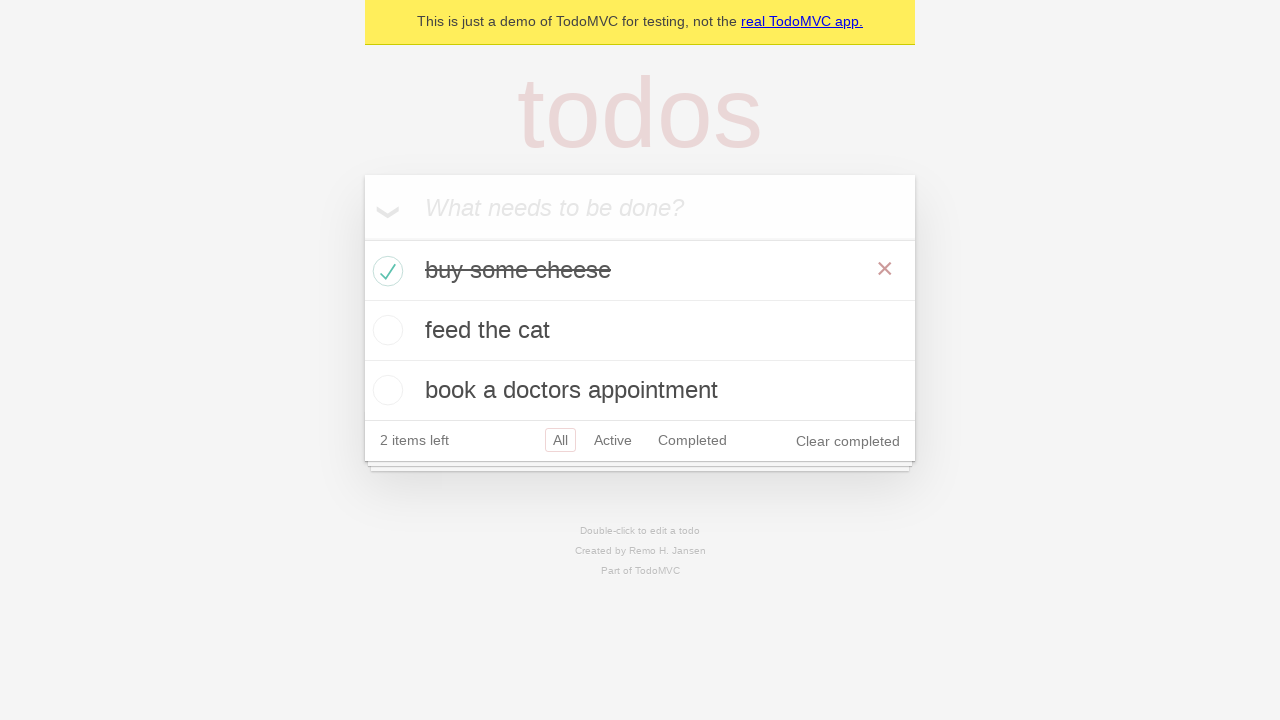

Clear completed button appeared after marking todo as complete
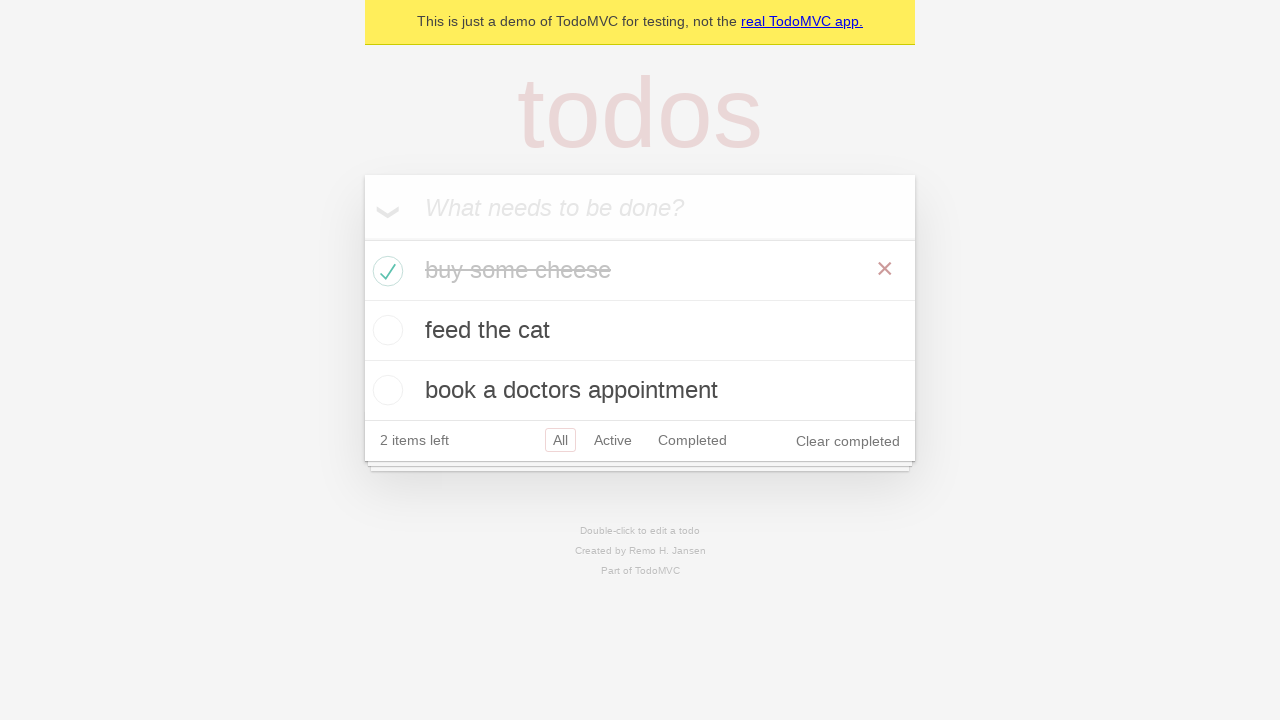

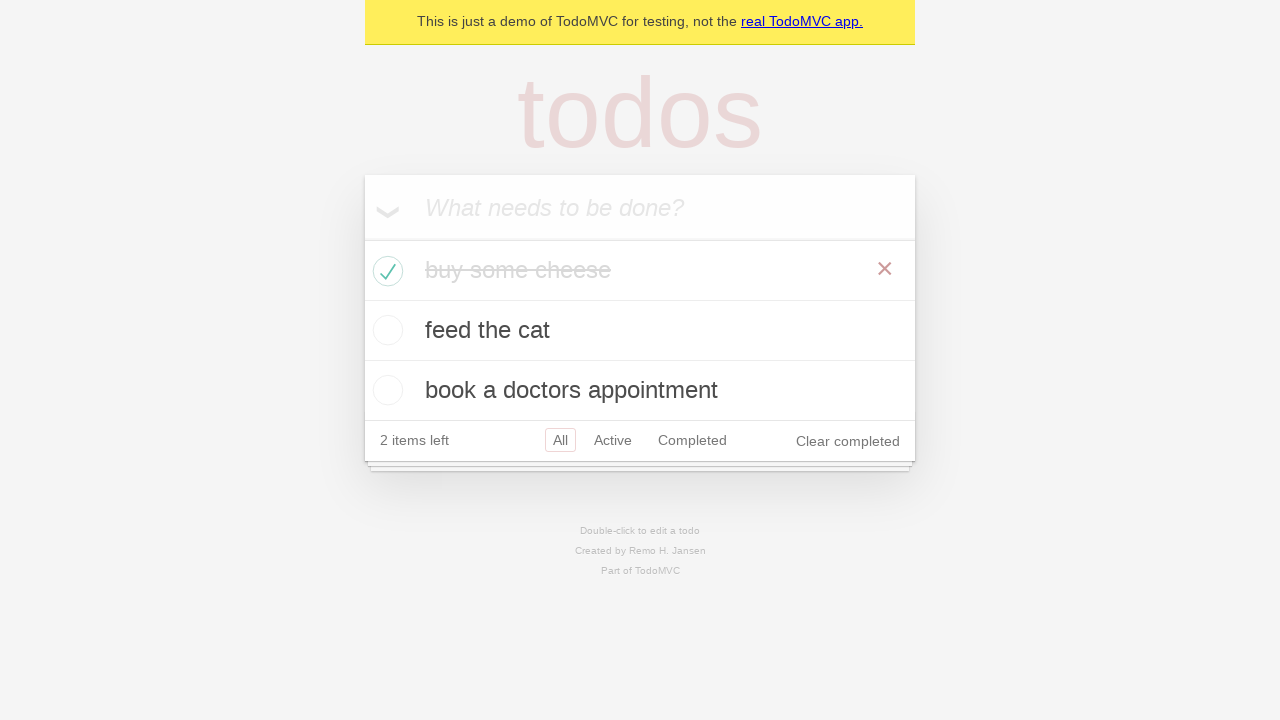